Tests dynamic controls functionality by toggling a checkbox visibility - clicks a toggle button to make a checkbox disappear, waits for it to be invisible, then clicks again to make it reappear, and finally clicks the checkbox itself.

Starting URL: https://v1.training-support.net/selenium/dynamic-controls

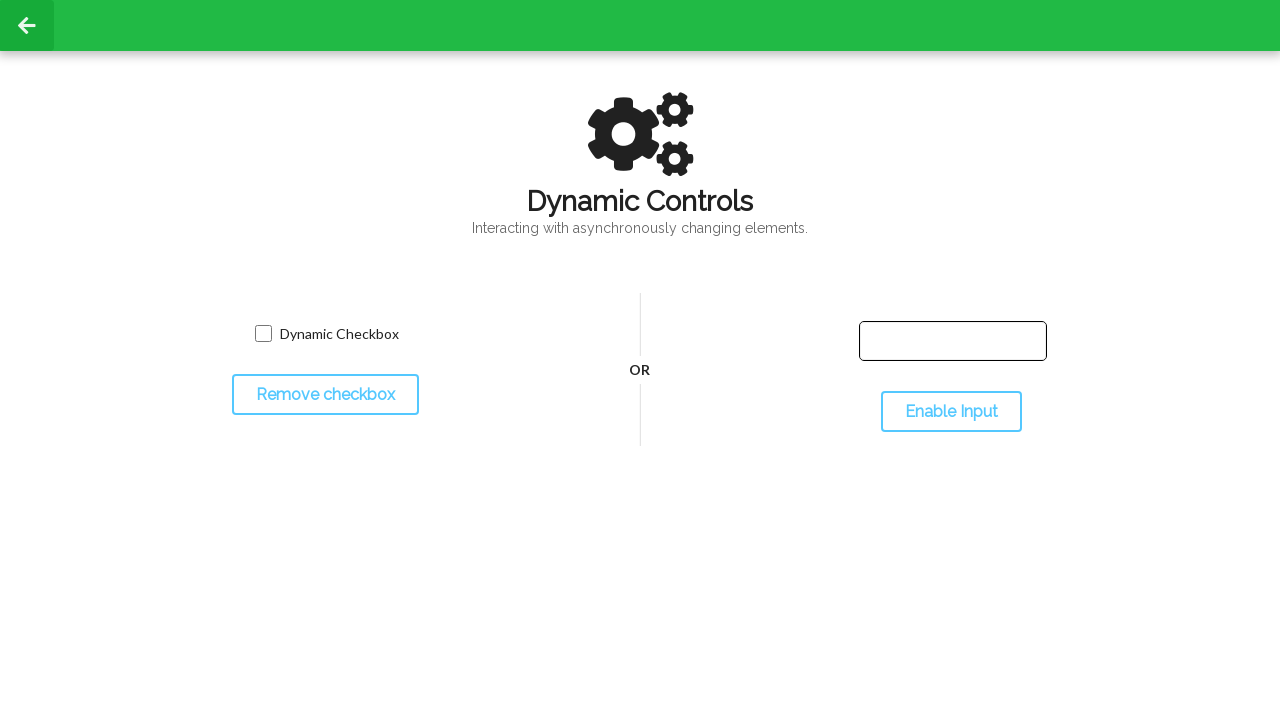

Clicked toggle button to hide checkbox at (325, 395) on #toggleCheckbox
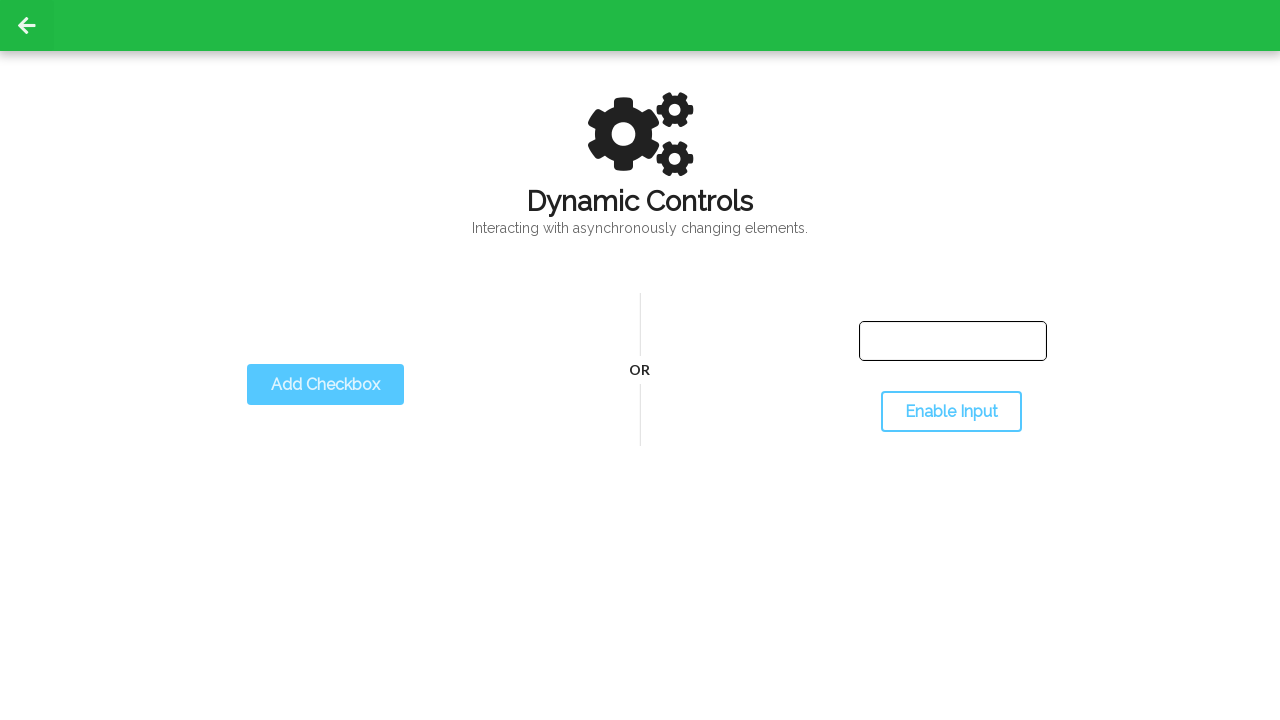

Checkbox disappeared and is now hidden
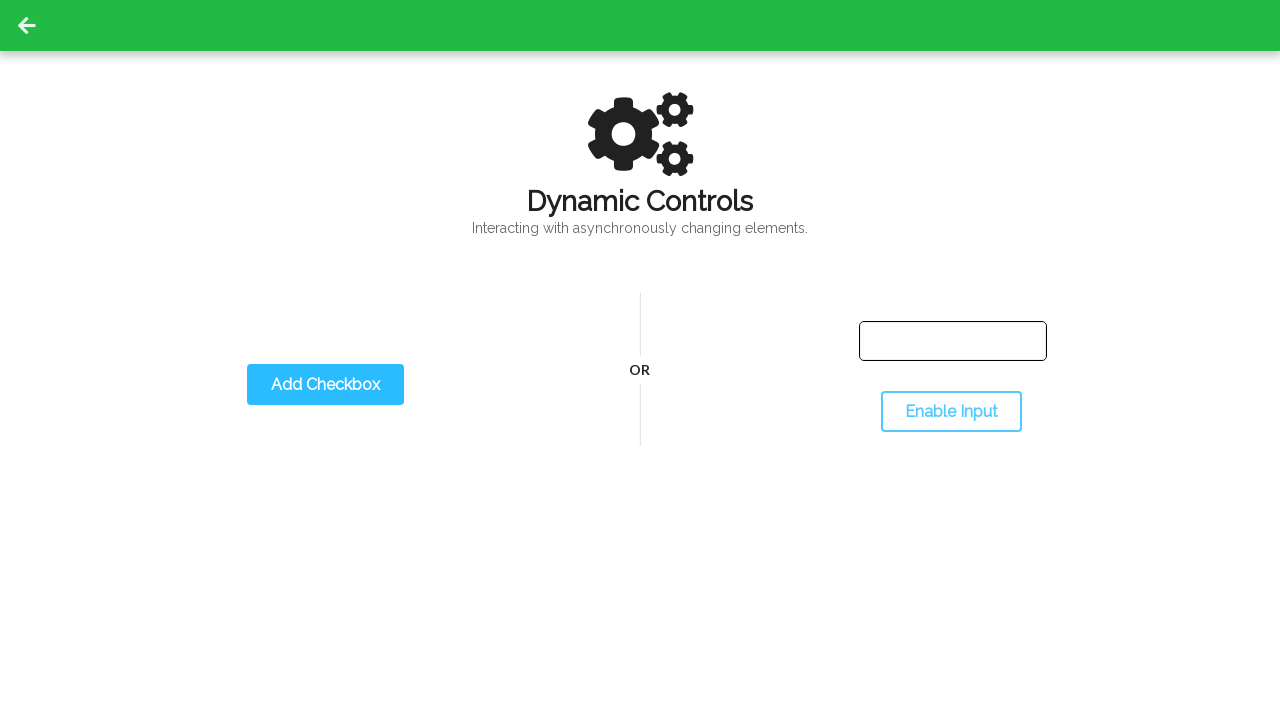

Clicked toggle button to show checkbox at (325, 385) on #toggleCheckbox
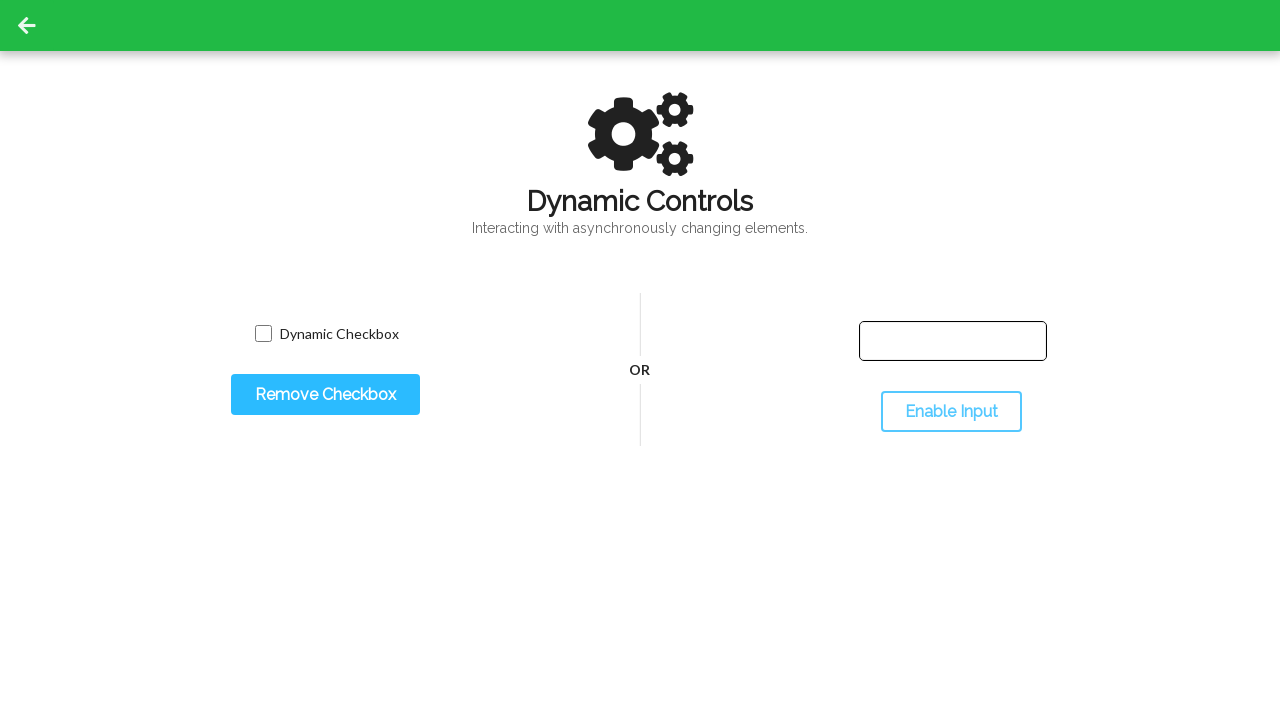

Checkbox became visible and is now displayed
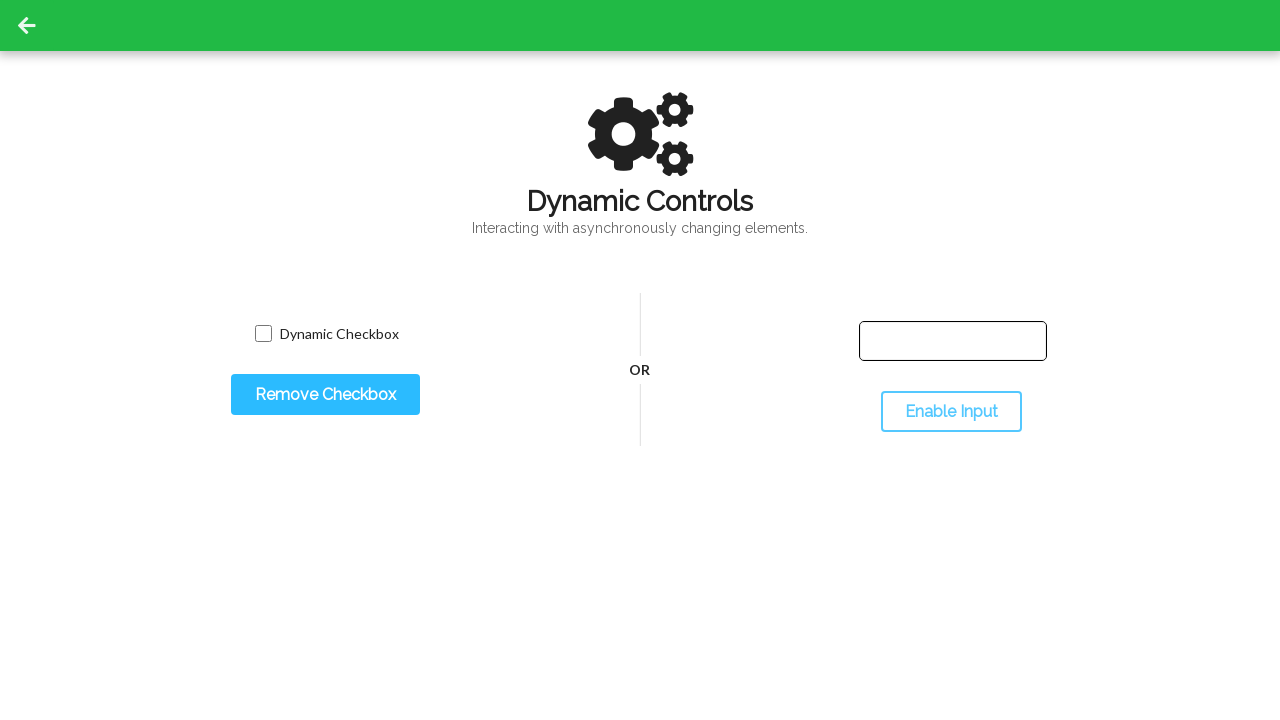

Clicked the checkbox to toggle it at (263, 334) on input.willDisappear
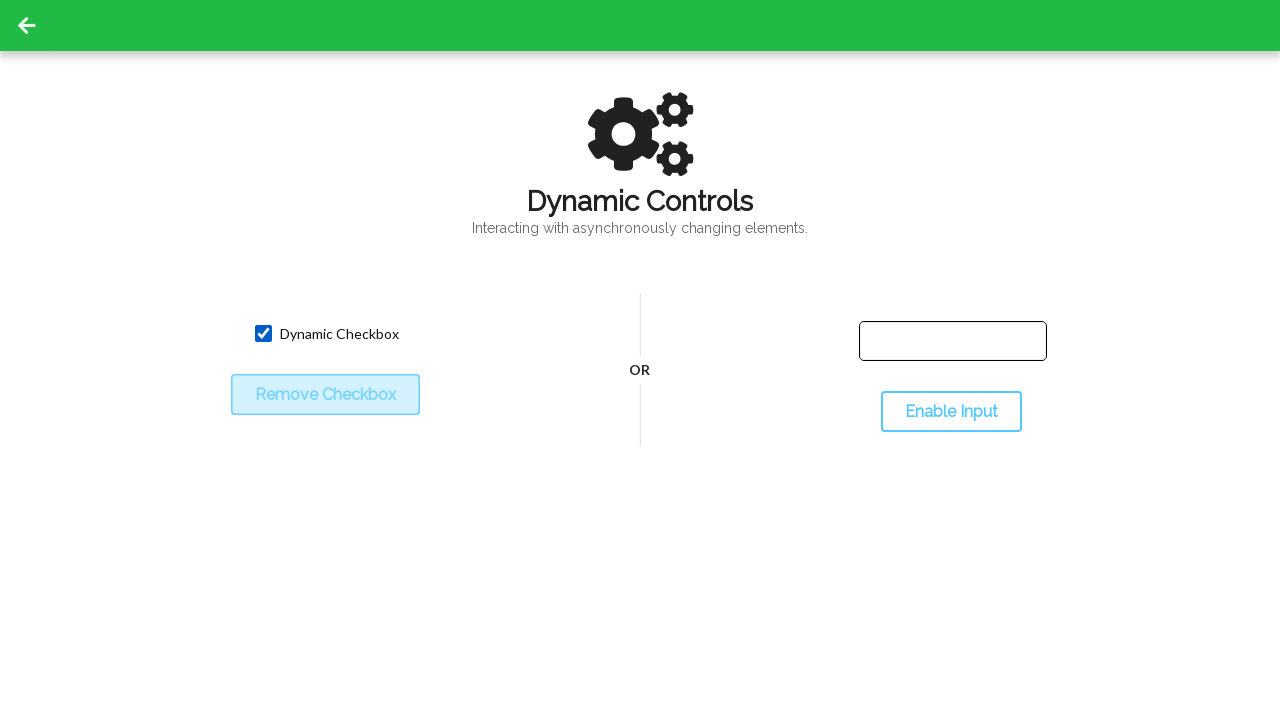

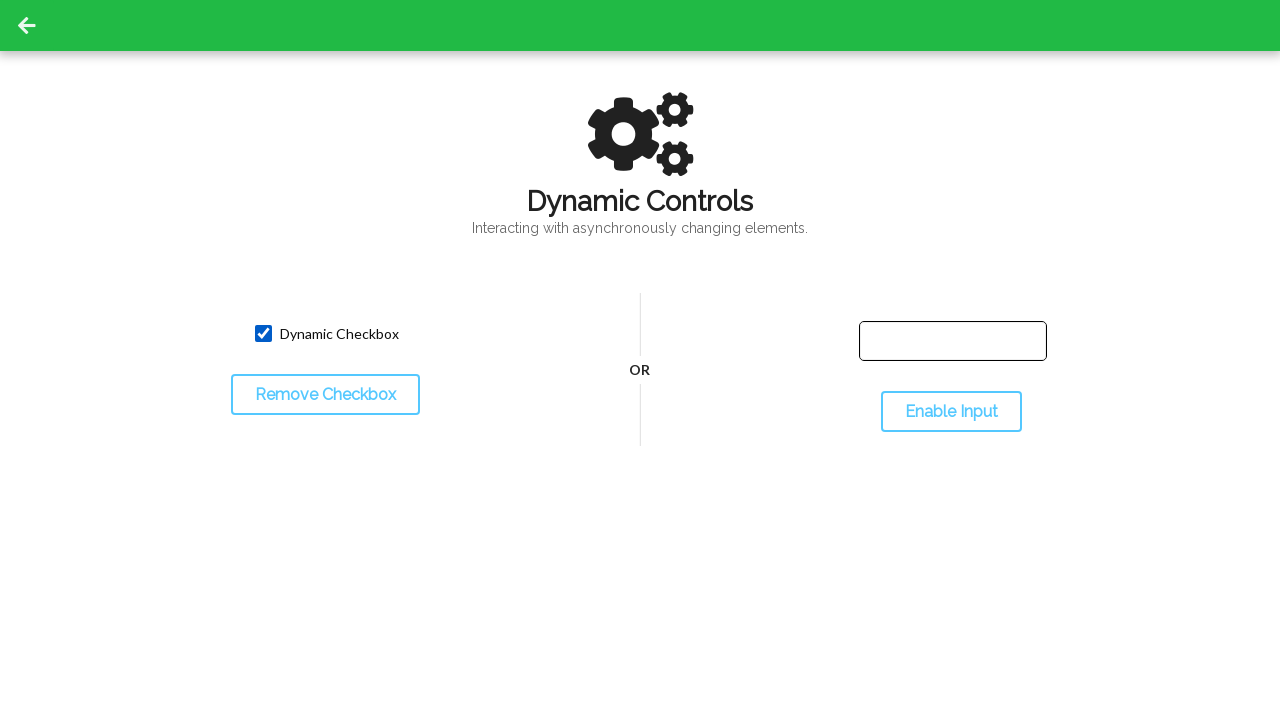